Tests clicking a button that triggers a confirm popup, dismissing it, and verifying the denial message

Starting URL: https://kristinek.github.io/site/examples/alerts_popups

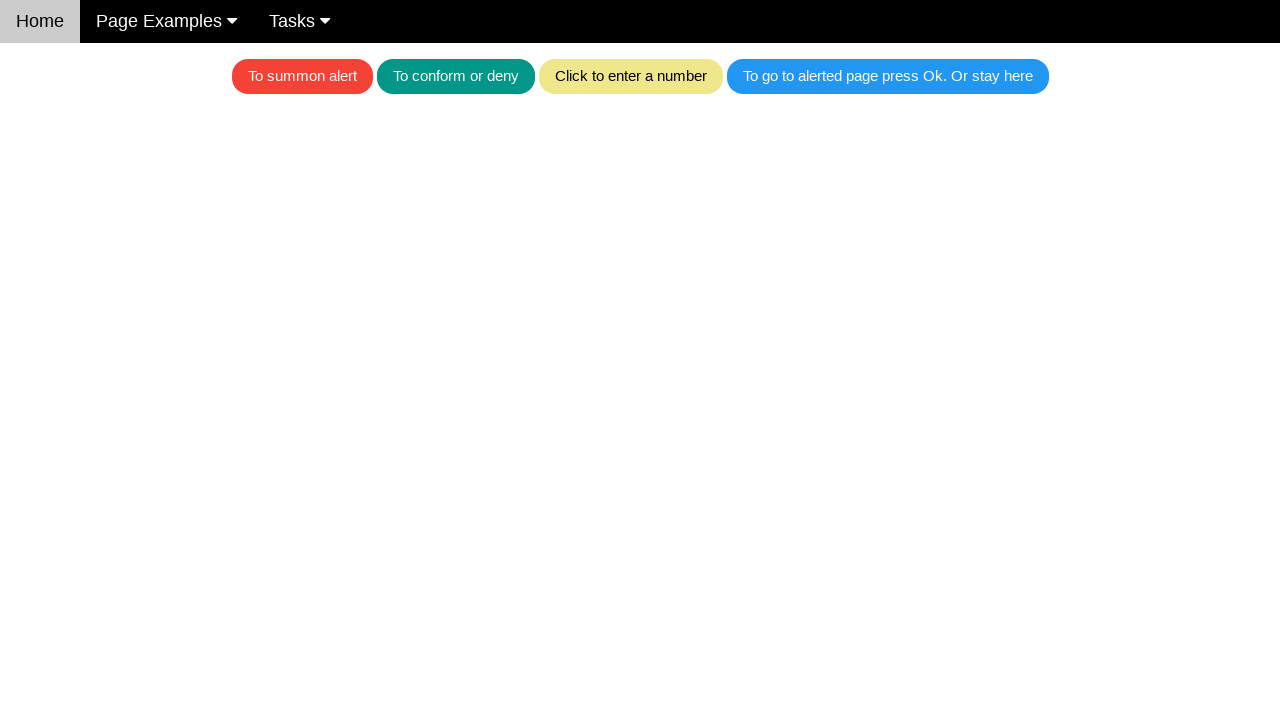

Set up dialog handler to dismiss confirm popup
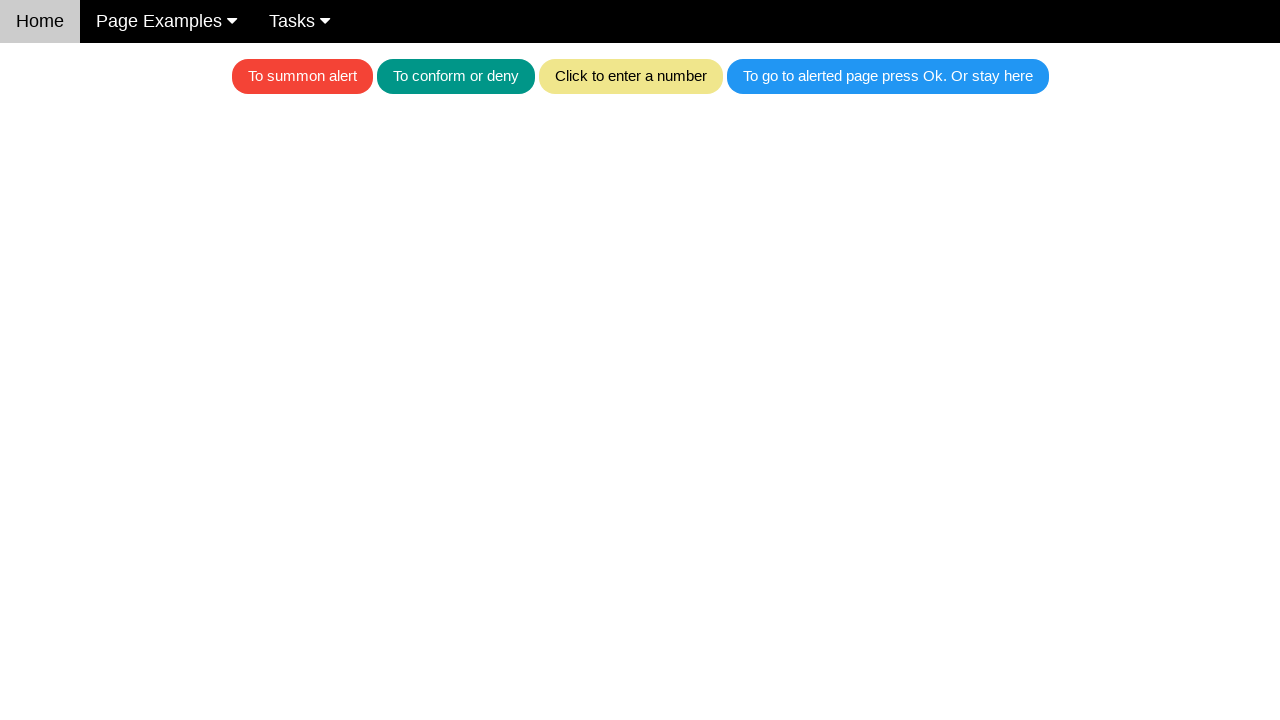

Clicked teal button to trigger confirm popup at (456, 76) on .w3-teal
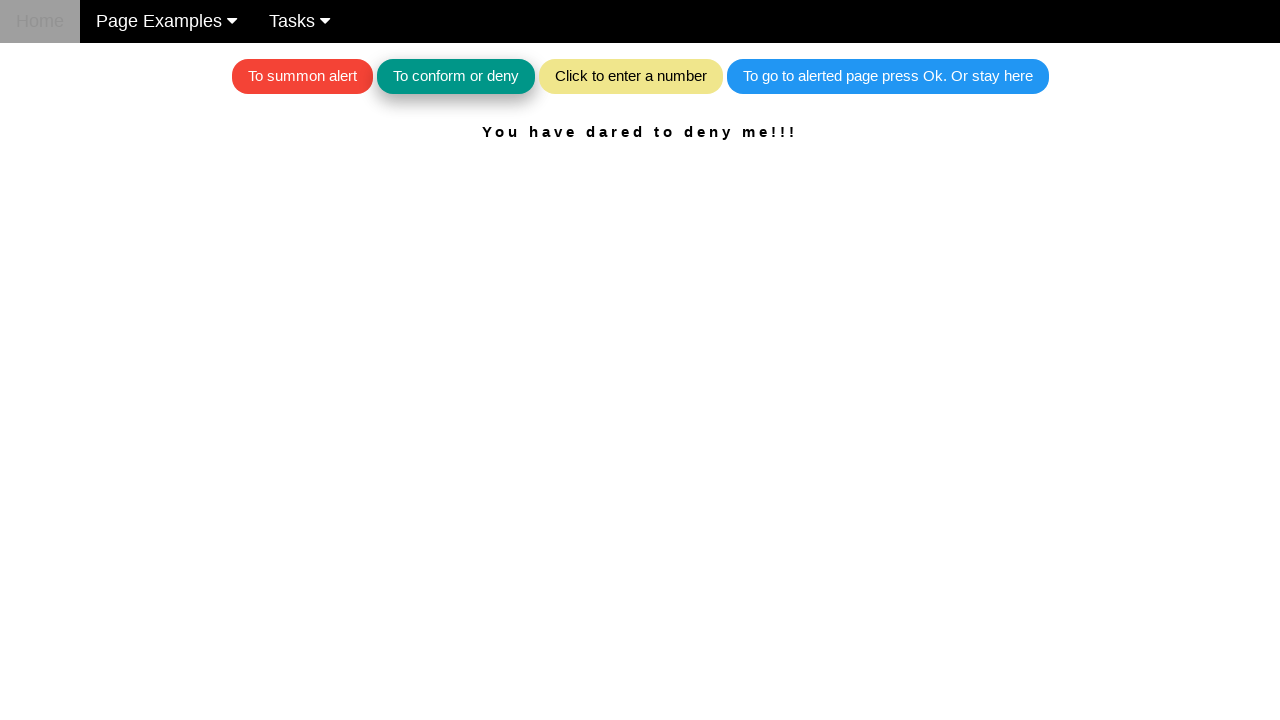

Waited 500ms for dialog to be handled
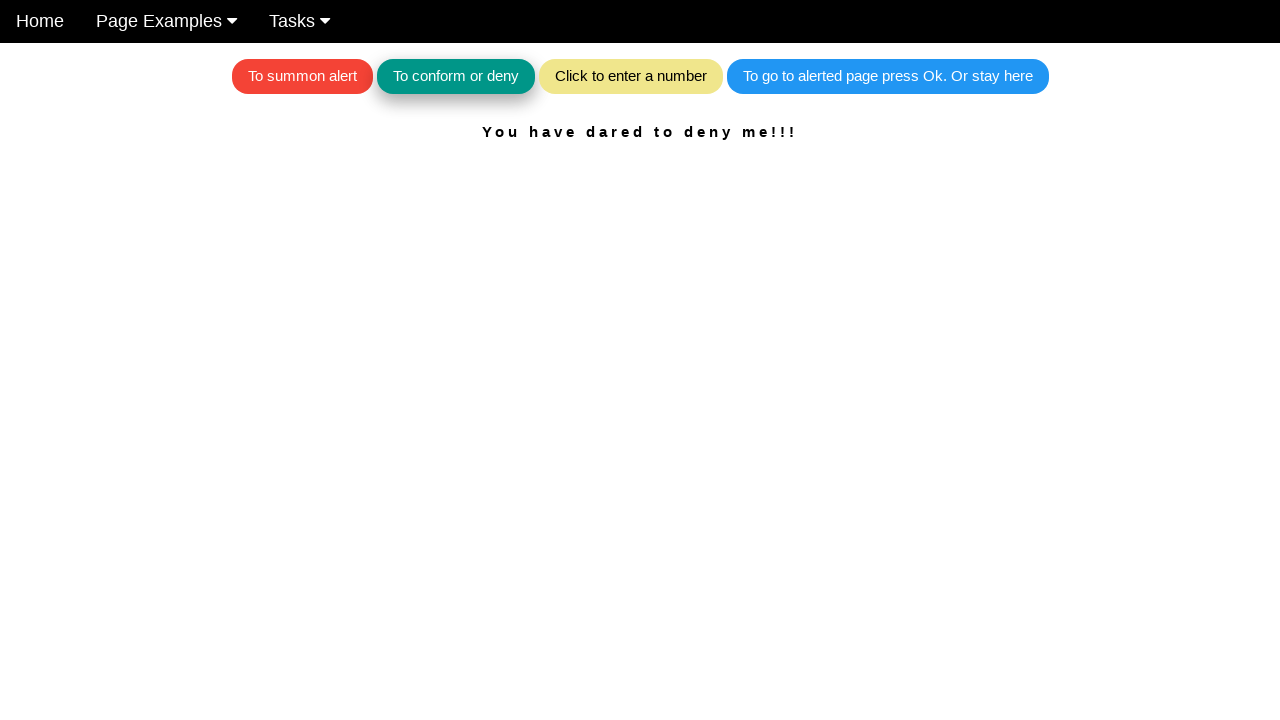

Located result text element
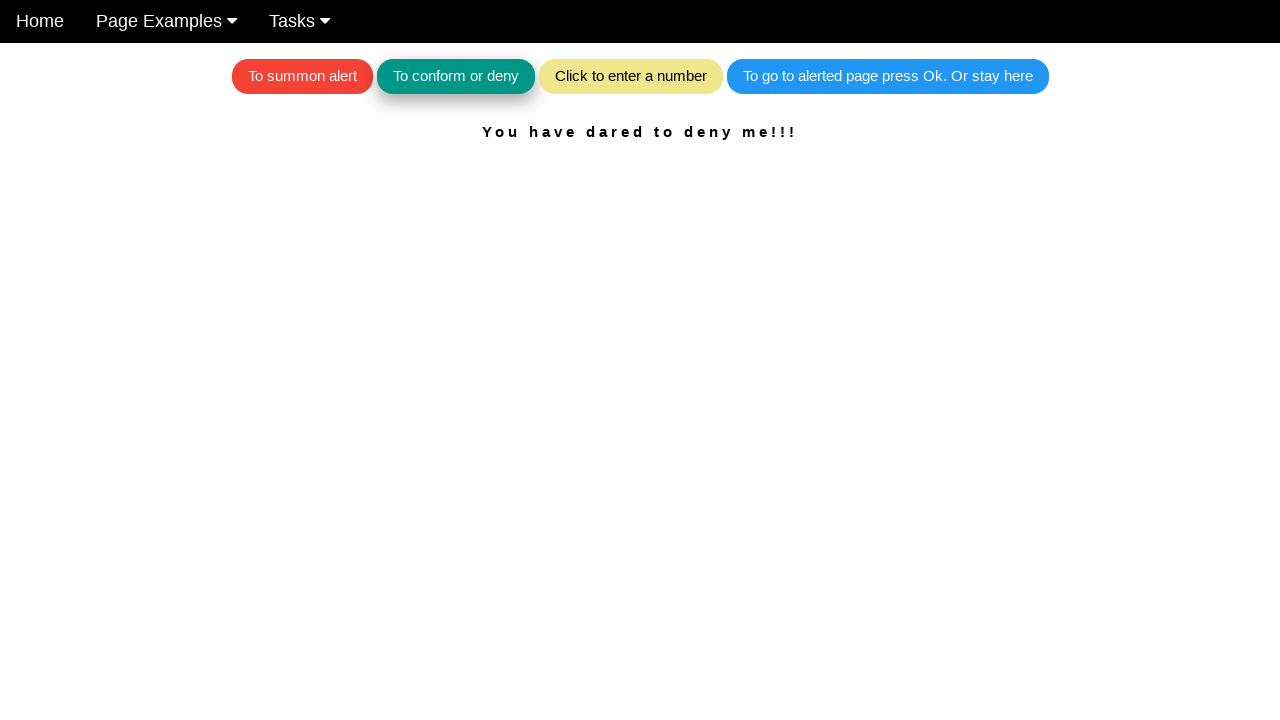

Verified denial message: 'You have dared to deny me!!!'
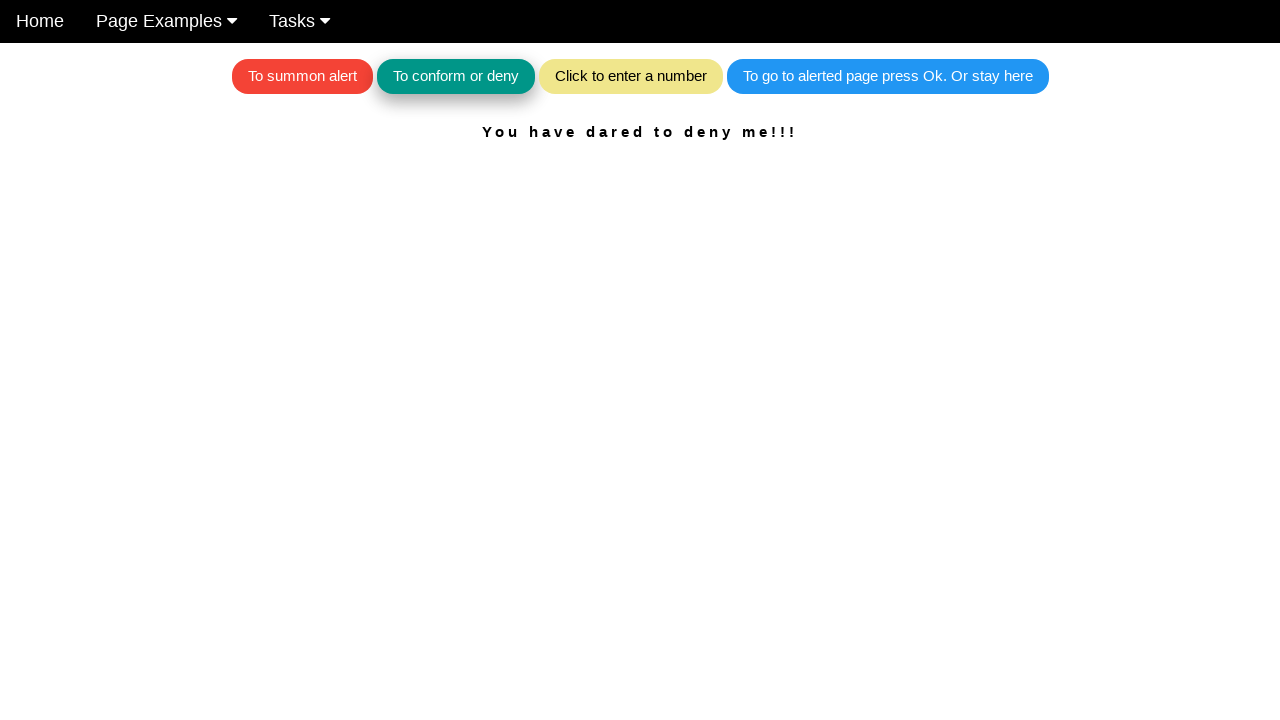

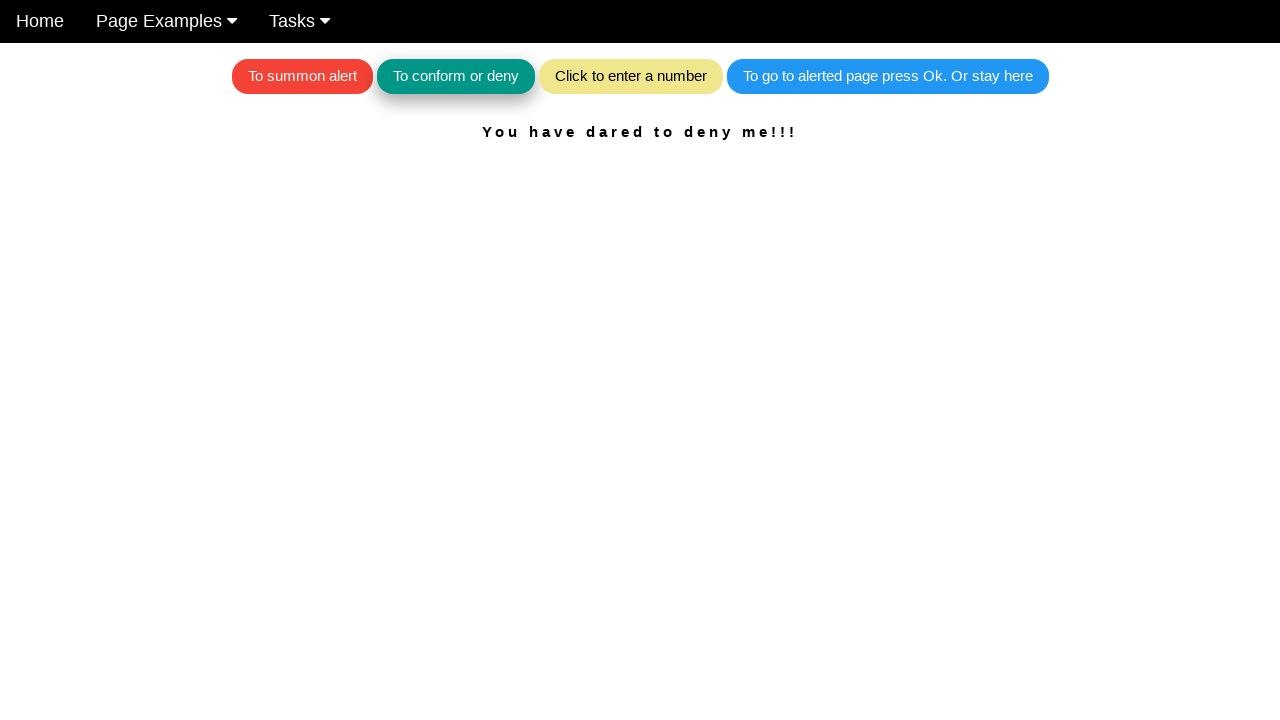